Tests an e-commerce shopping cart flow by adding multiple items with specified quantities, applying a promo code, and verifying the promo message

Starting URL: https://rahulshettyacademy.com/seleniumPractise/#/

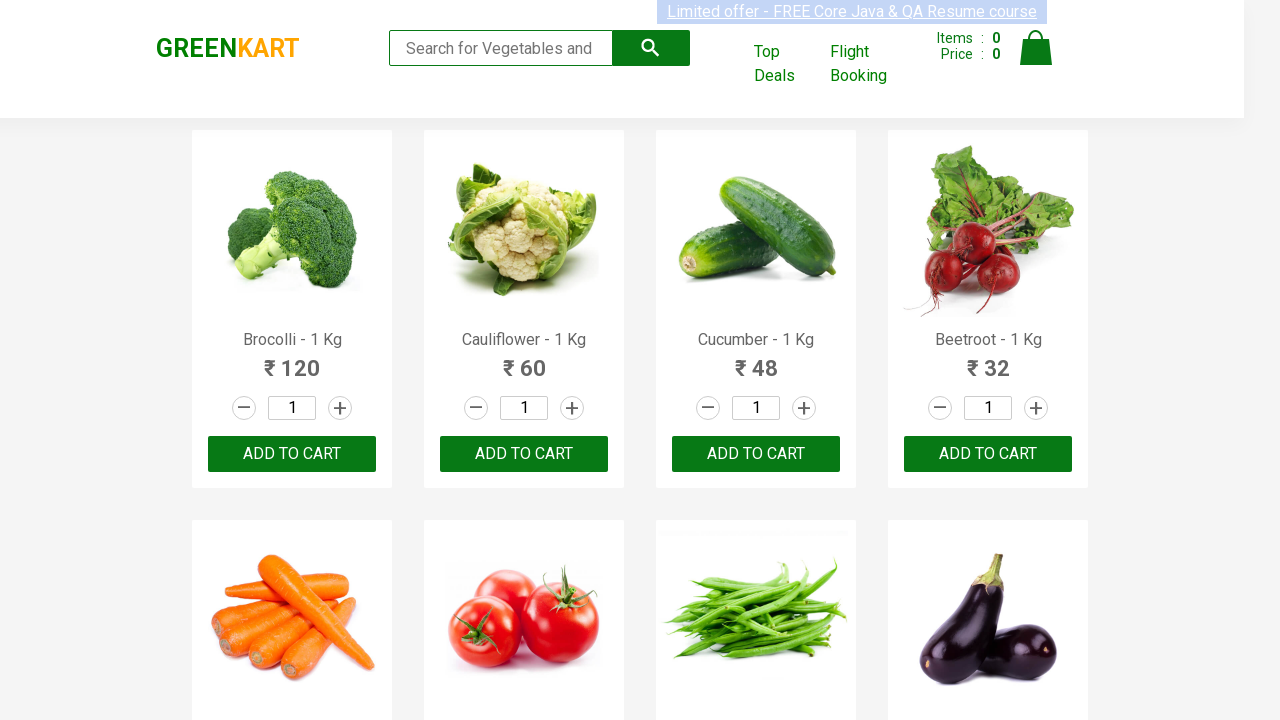

Located all product name elements on the page
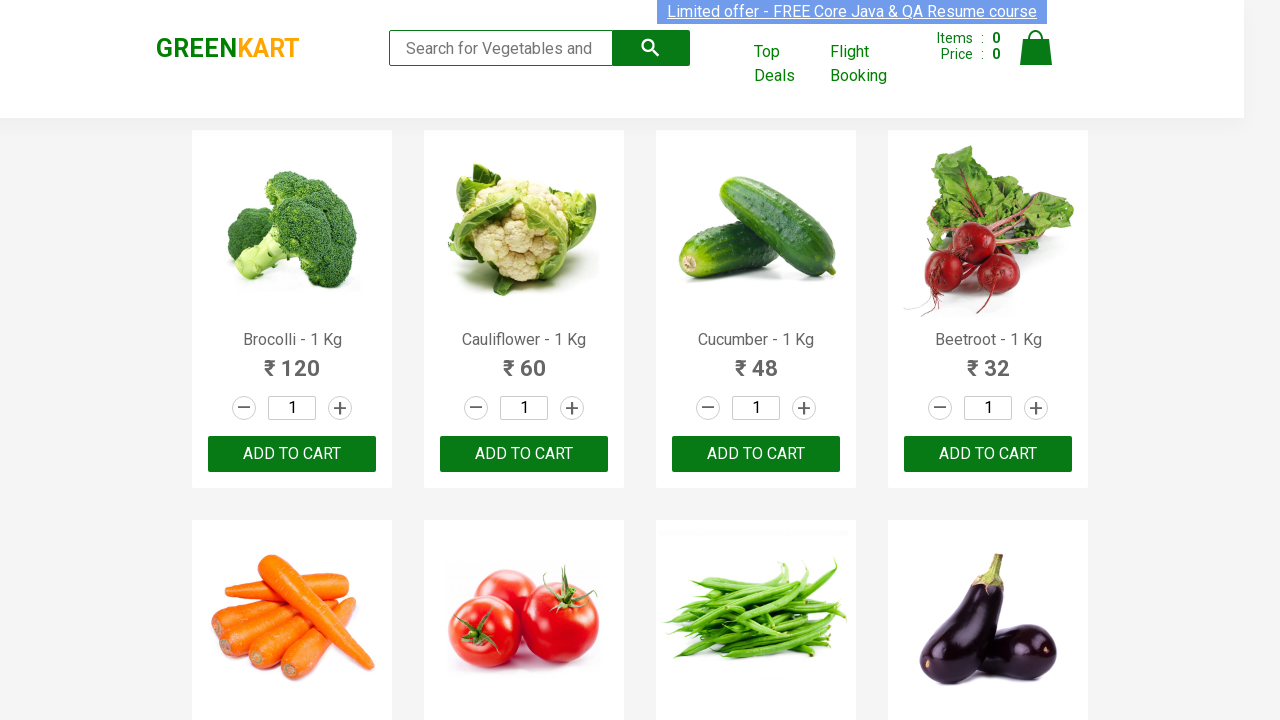

Retrieved product text: Brocolli - 1 Kg
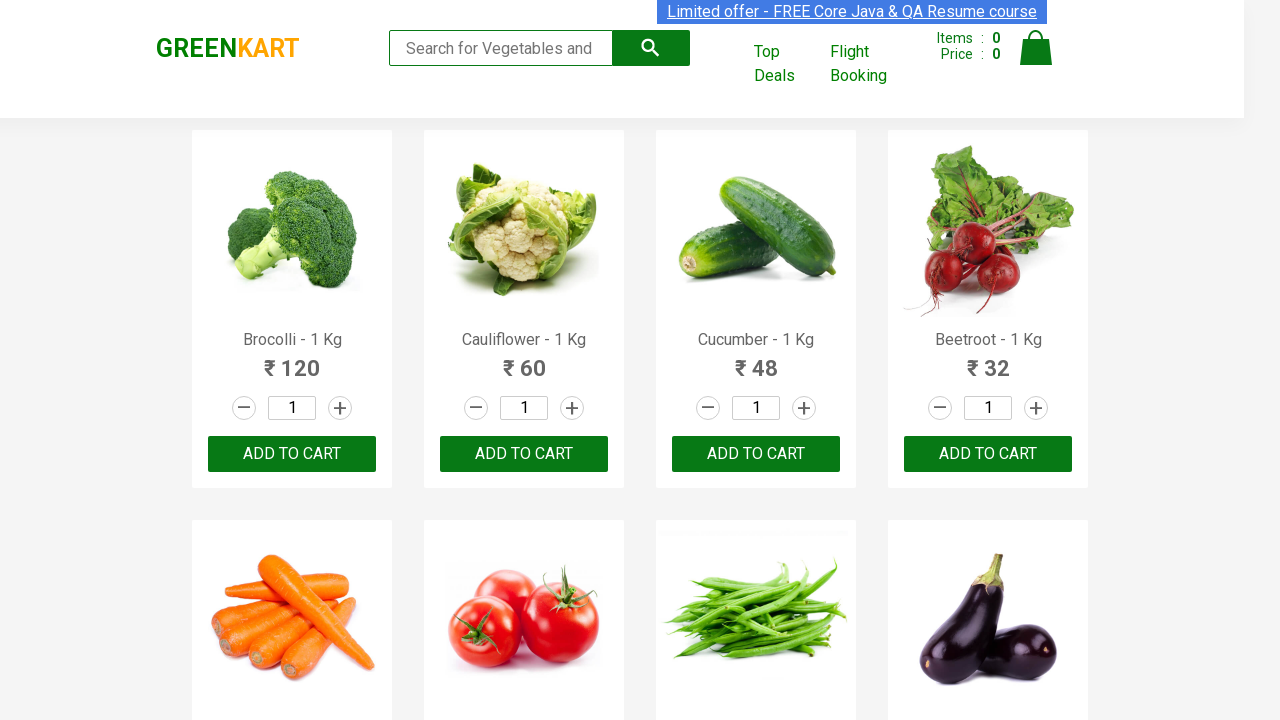

Retrieved product text: Cauliflower - 1 Kg
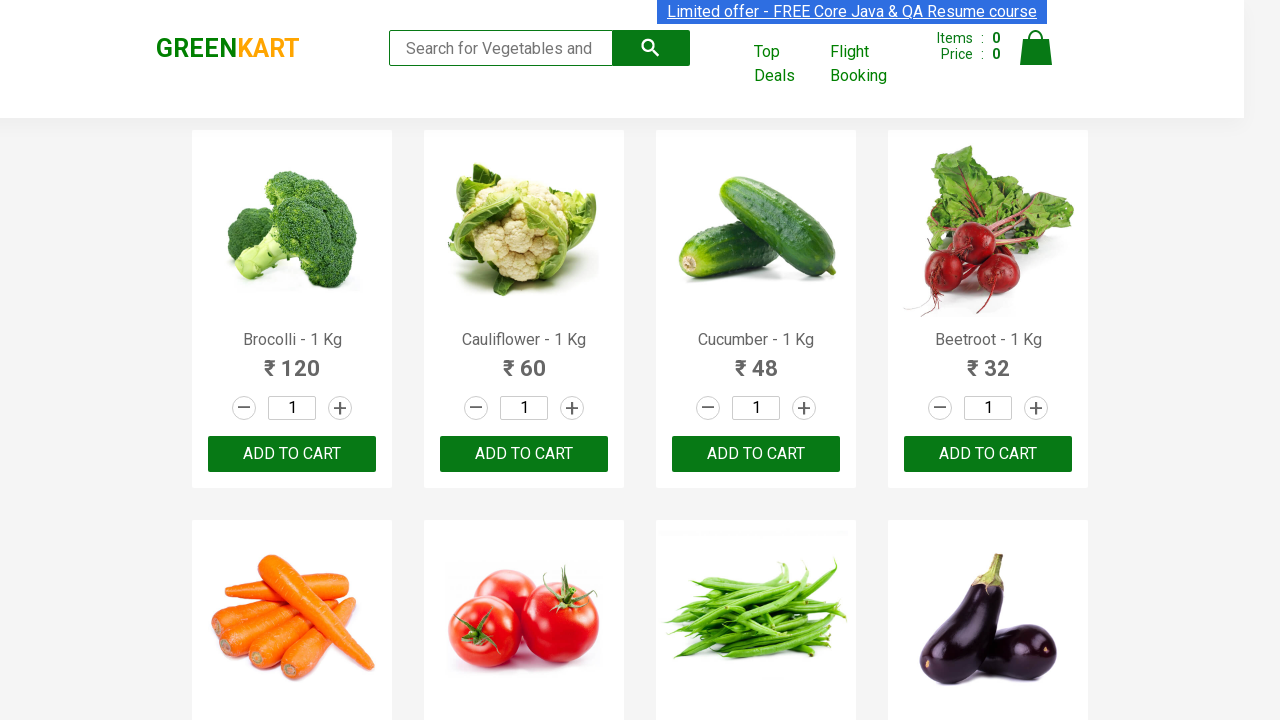

Retrieved product text: Cucumber - 1 Kg
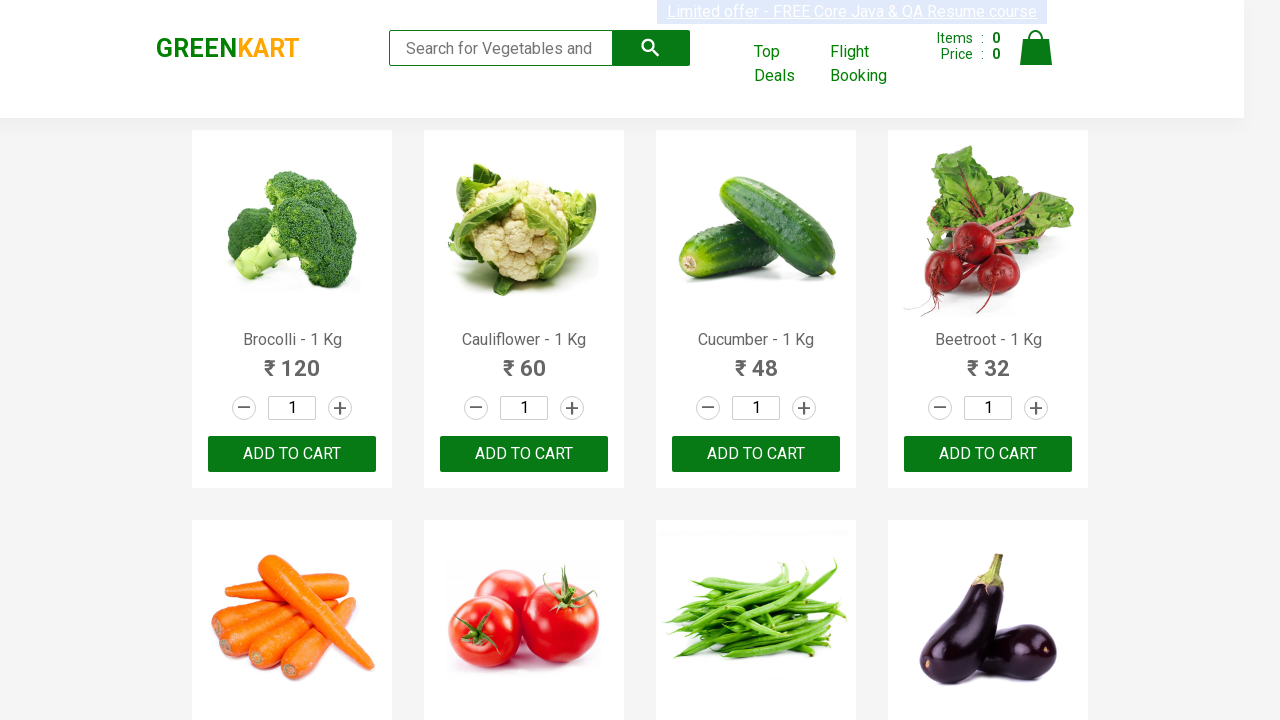

Incremented quantity for product at index 2 at (804, 408) on [class='increment'] >> nth=2
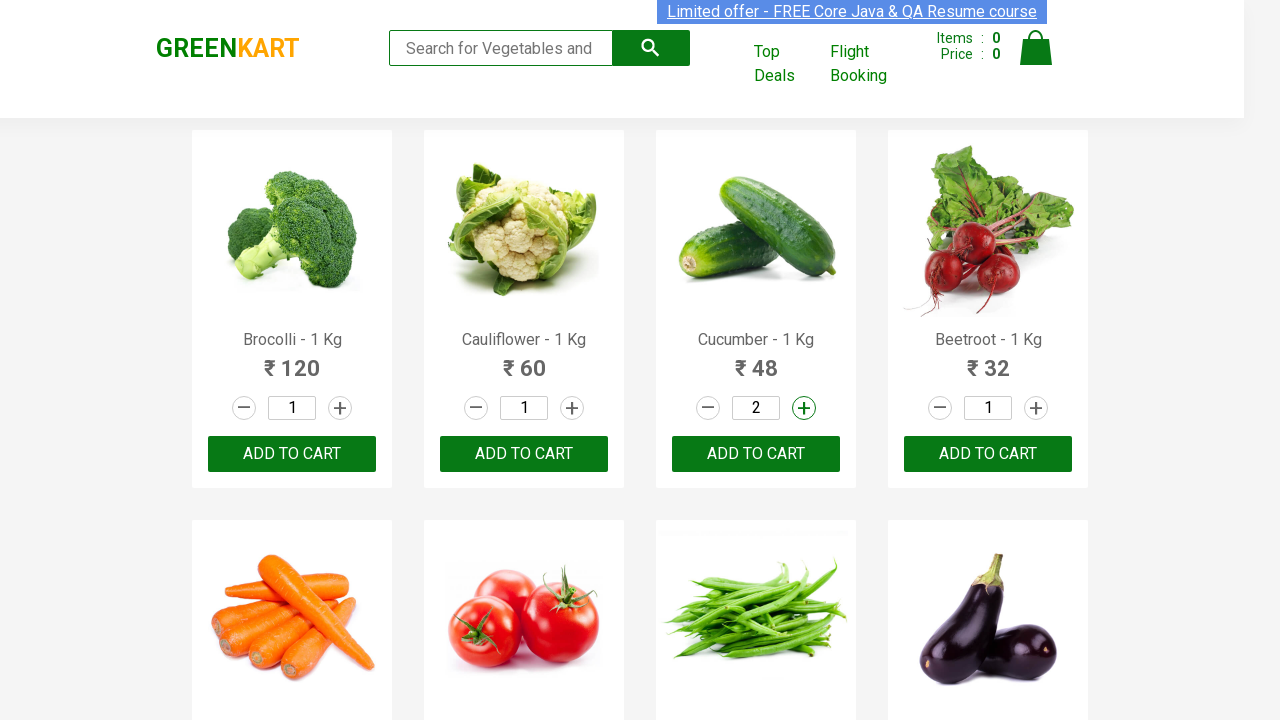

Incremented quantity for product at index 2 at (804, 408) on [class='increment'] >> nth=2
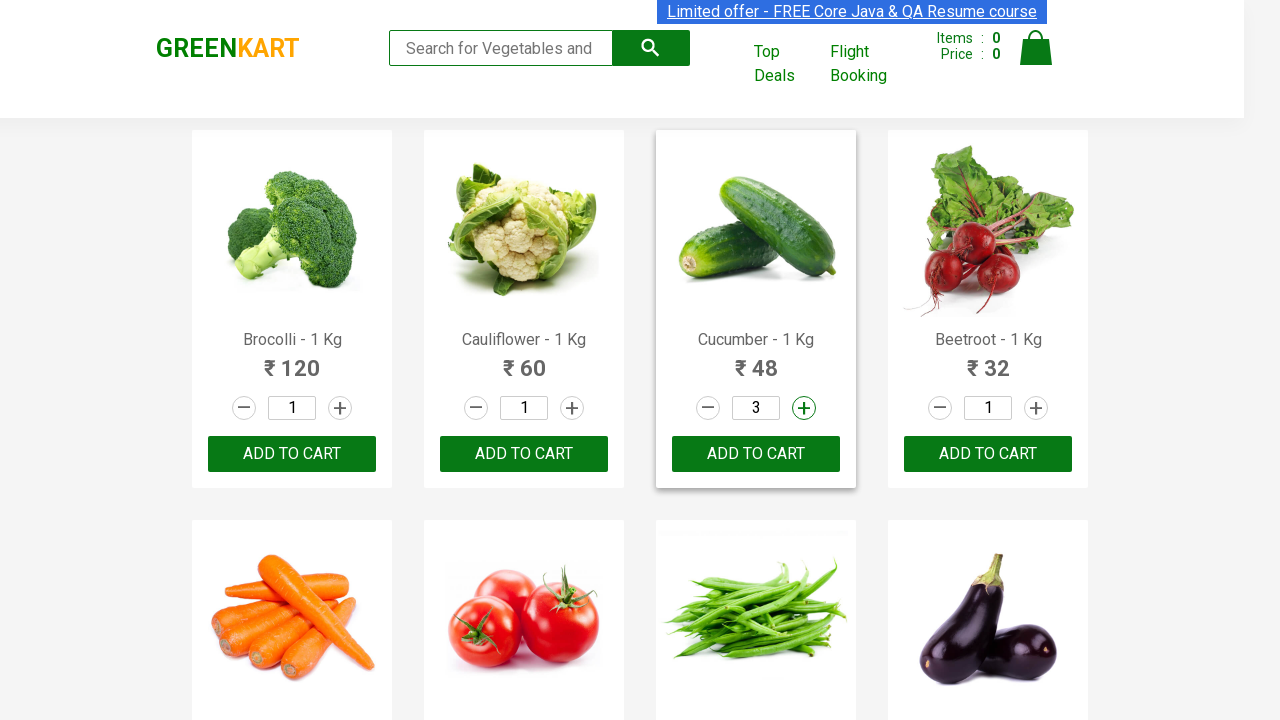

Added cucumber (quantity: 3) to cart at (756, 454) on [class='product-action'] button >> nth=2
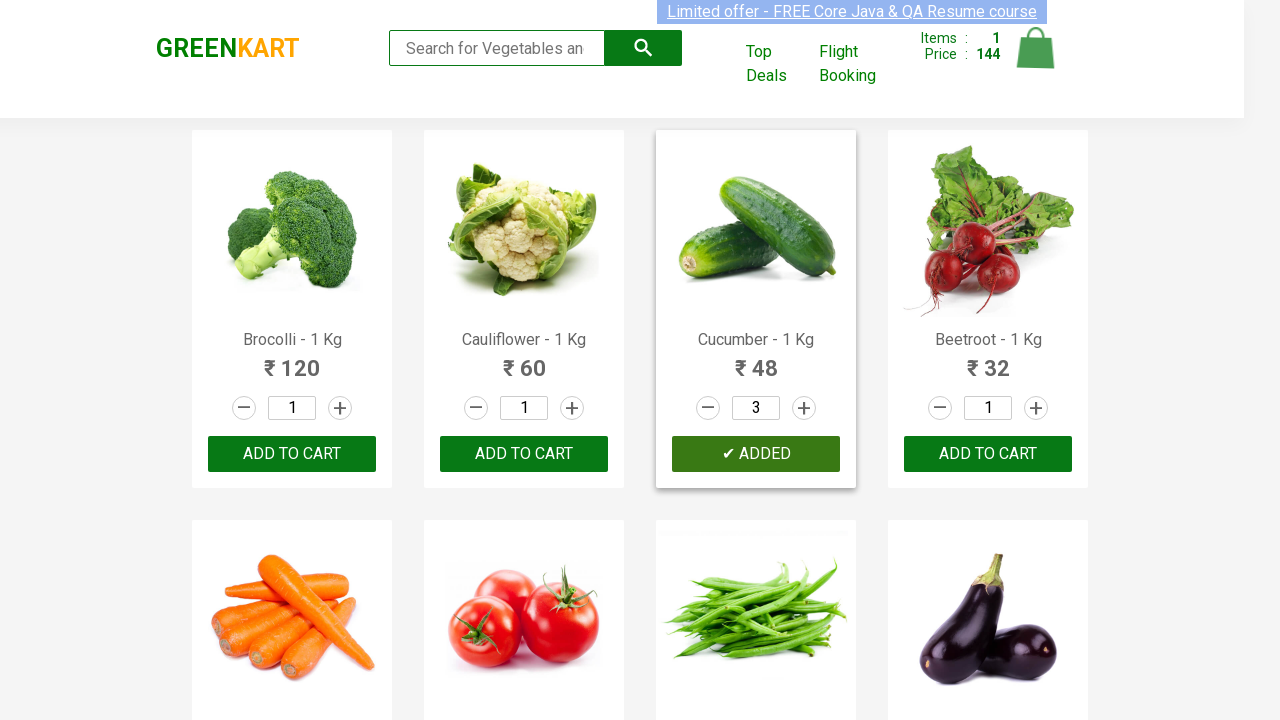

Retrieved product text: Beetroot - 1 Kg
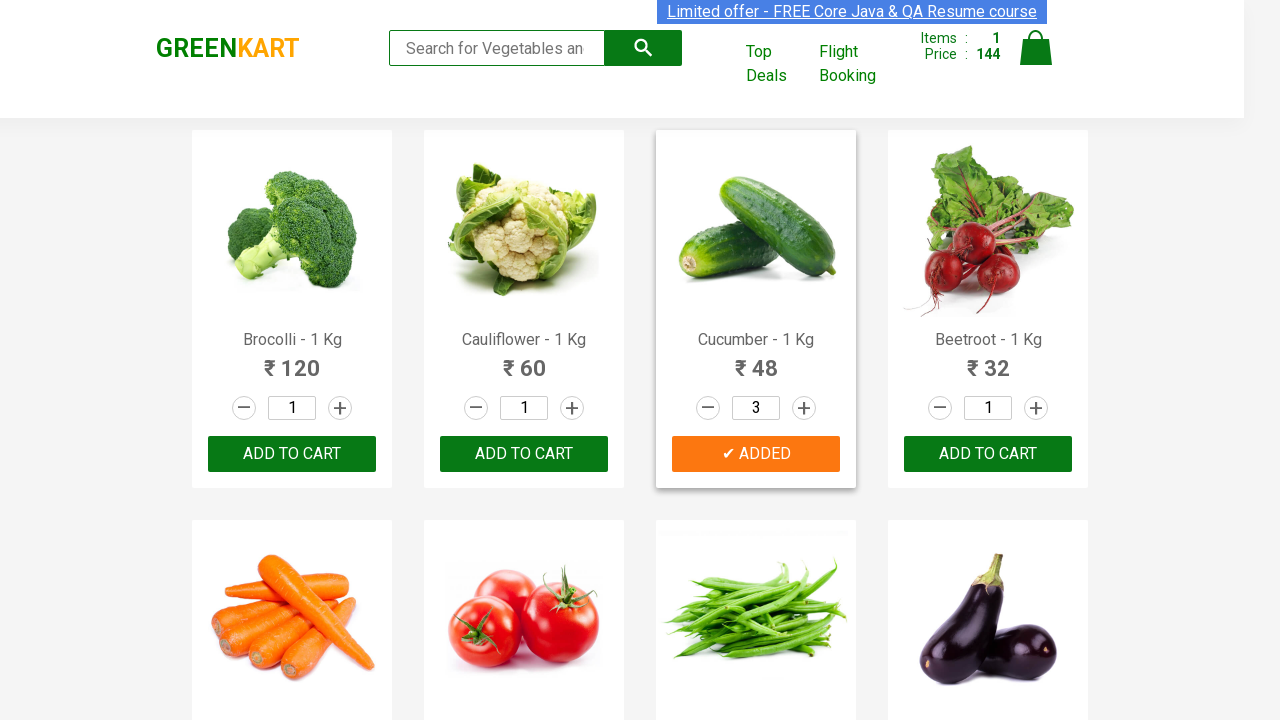

Retrieved product text: Carrot - 1 Kg
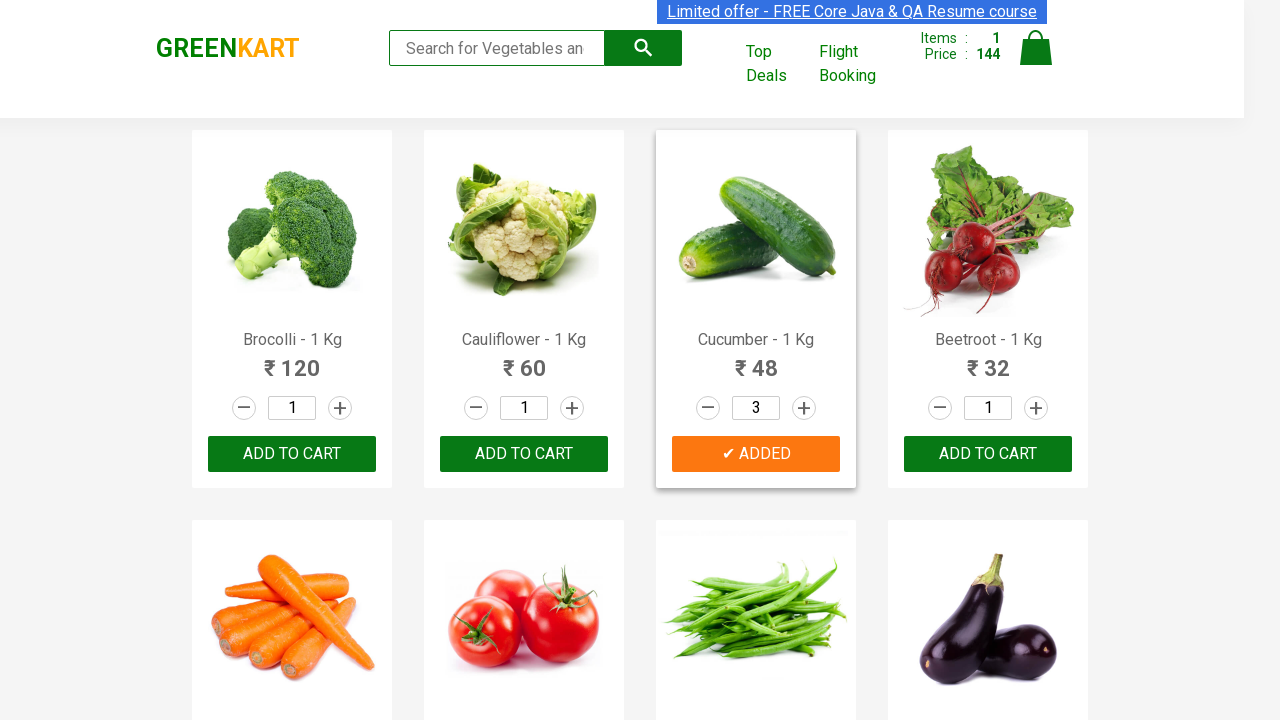

Incremented quantity for product at index 4 at (340, 360) on [class='increment'] >> nth=4
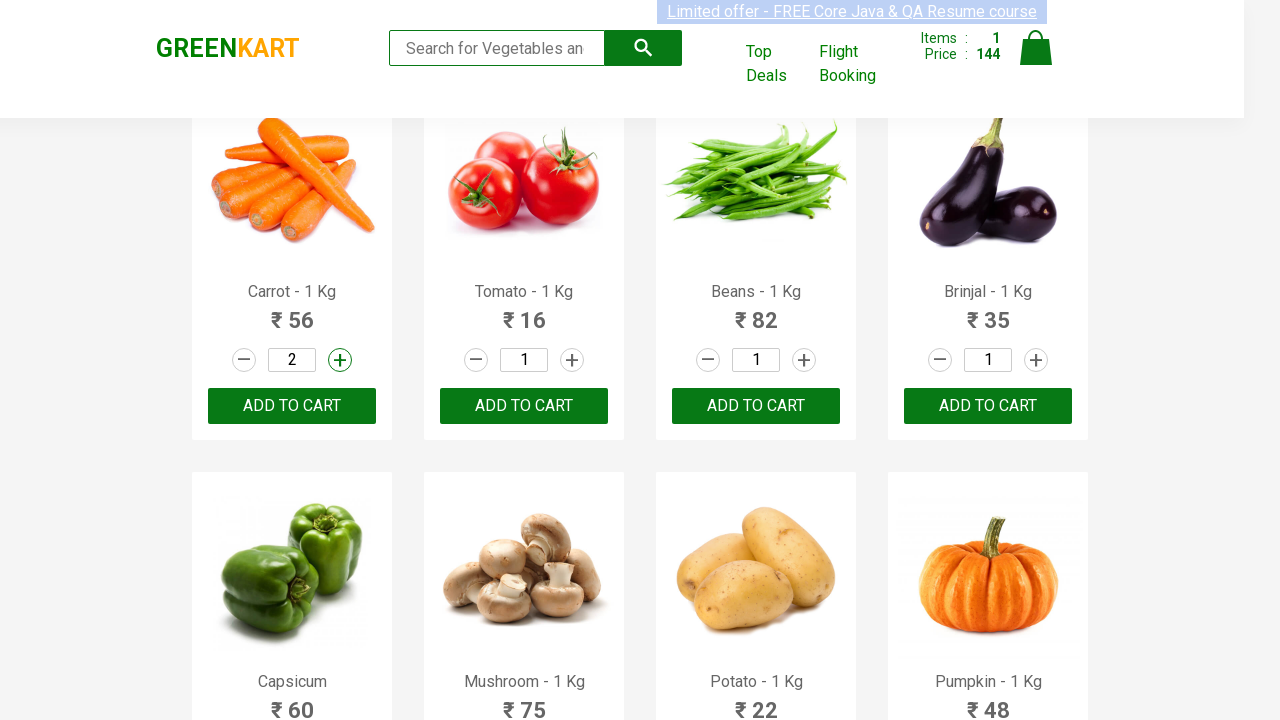

Incremented quantity for product at index 4 at (340, 360) on [class='increment'] >> nth=4
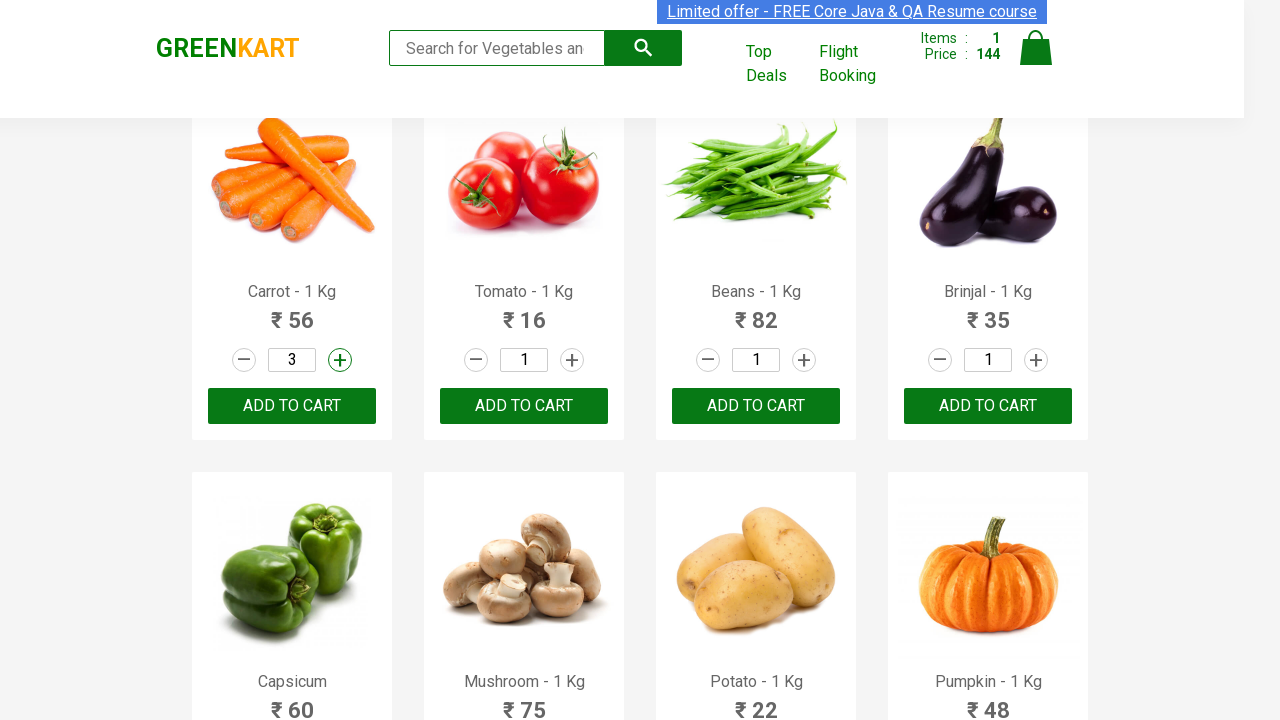

Added carrot (quantity: 3) to cart at (292, 406) on [class='product-action'] button >> nth=4
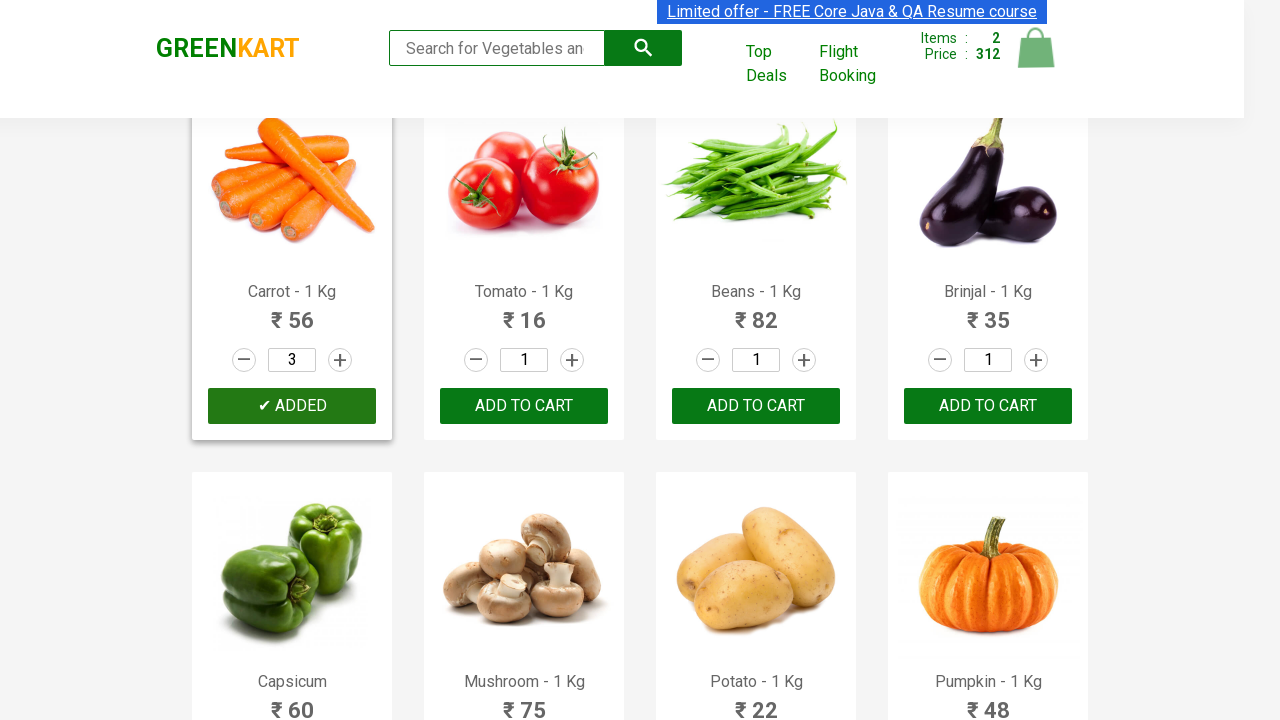

Retrieved product text: Tomato - 1 Kg
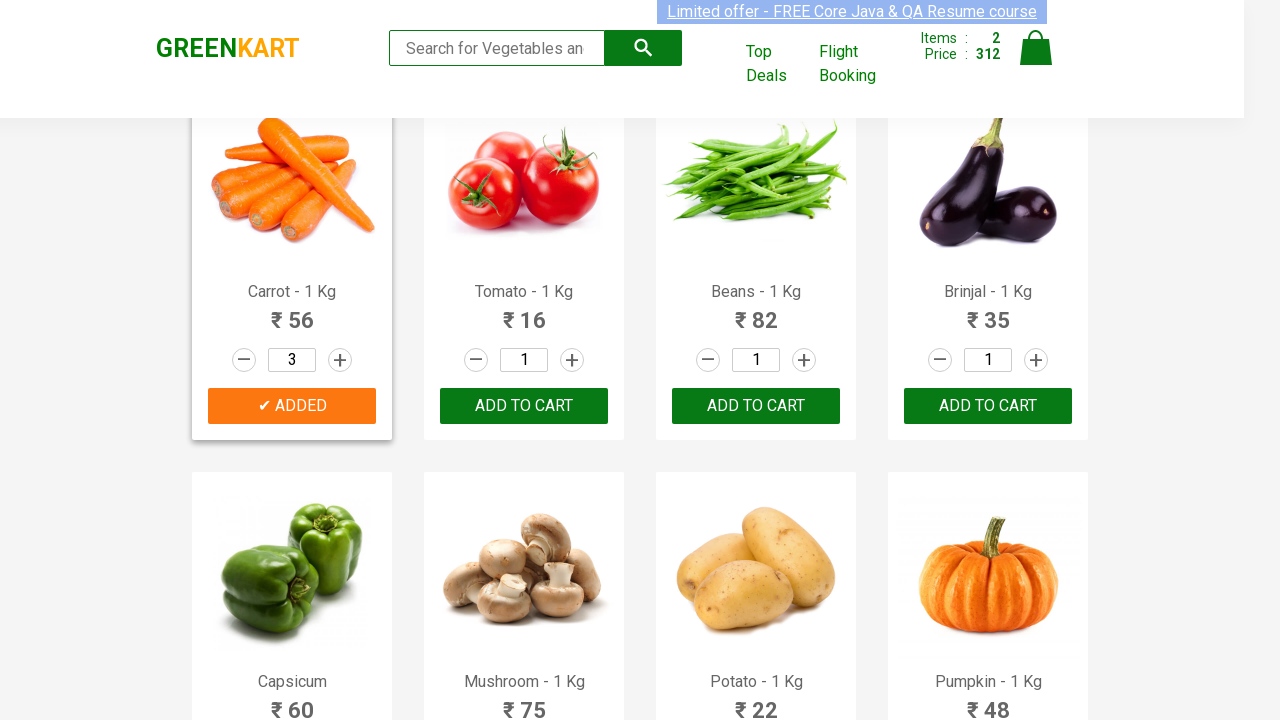

Retrieved product text: Beans - 1 Kg
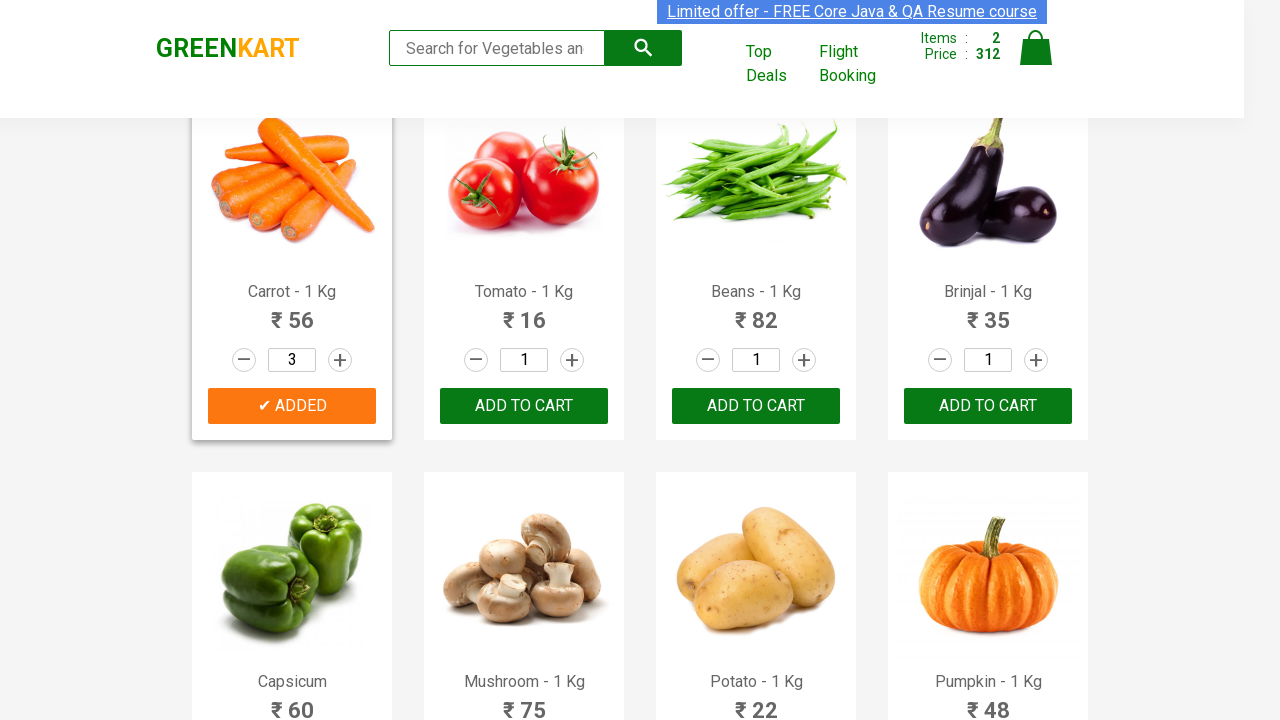

Incremented quantity for product at index 6 at (804, 360) on [class='increment'] >> nth=6
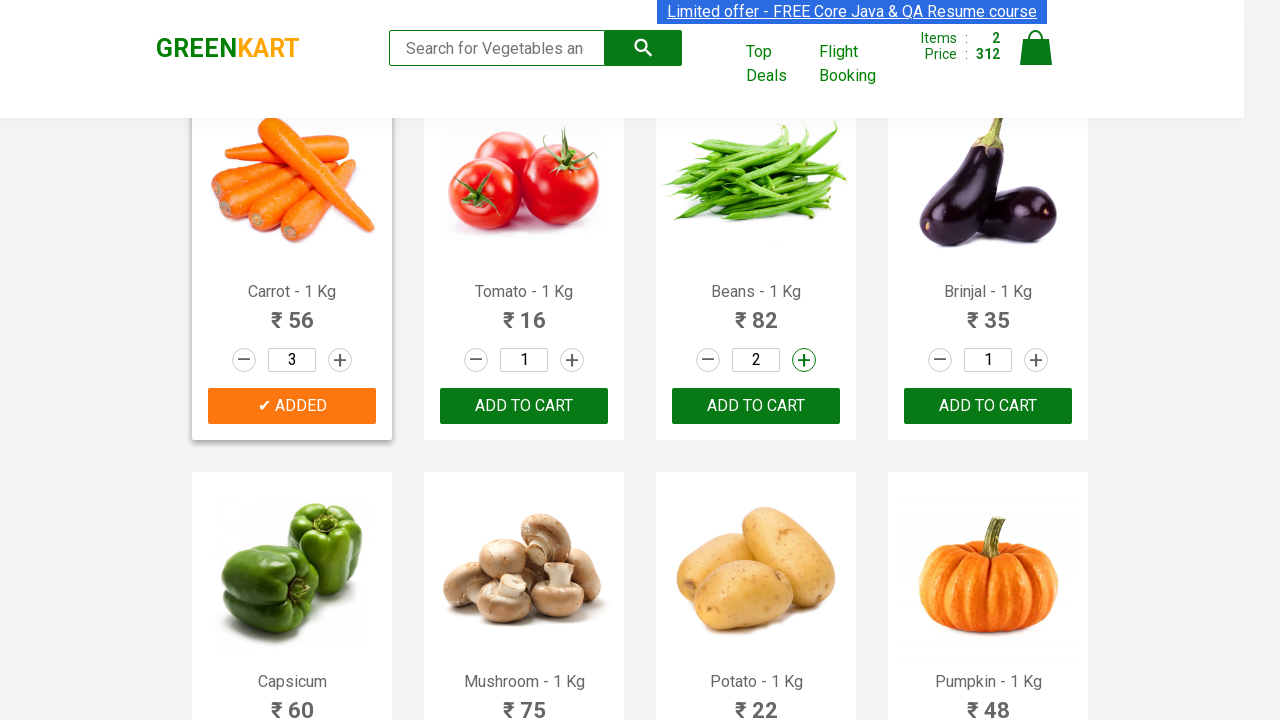

Incremented quantity for product at index 6 at (804, 360) on [class='increment'] >> nth=6
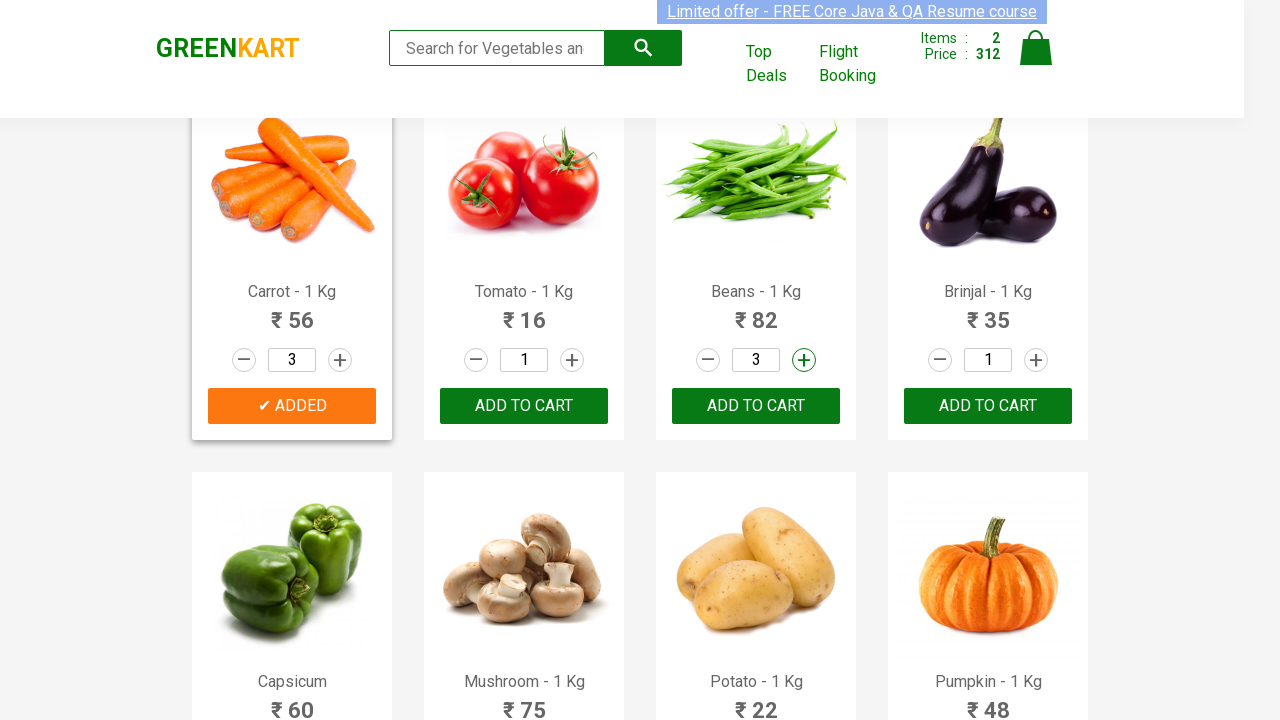

Added beans (quantity: 3) to cart at (756, 406) on [class='product-action'] button >> nth=6
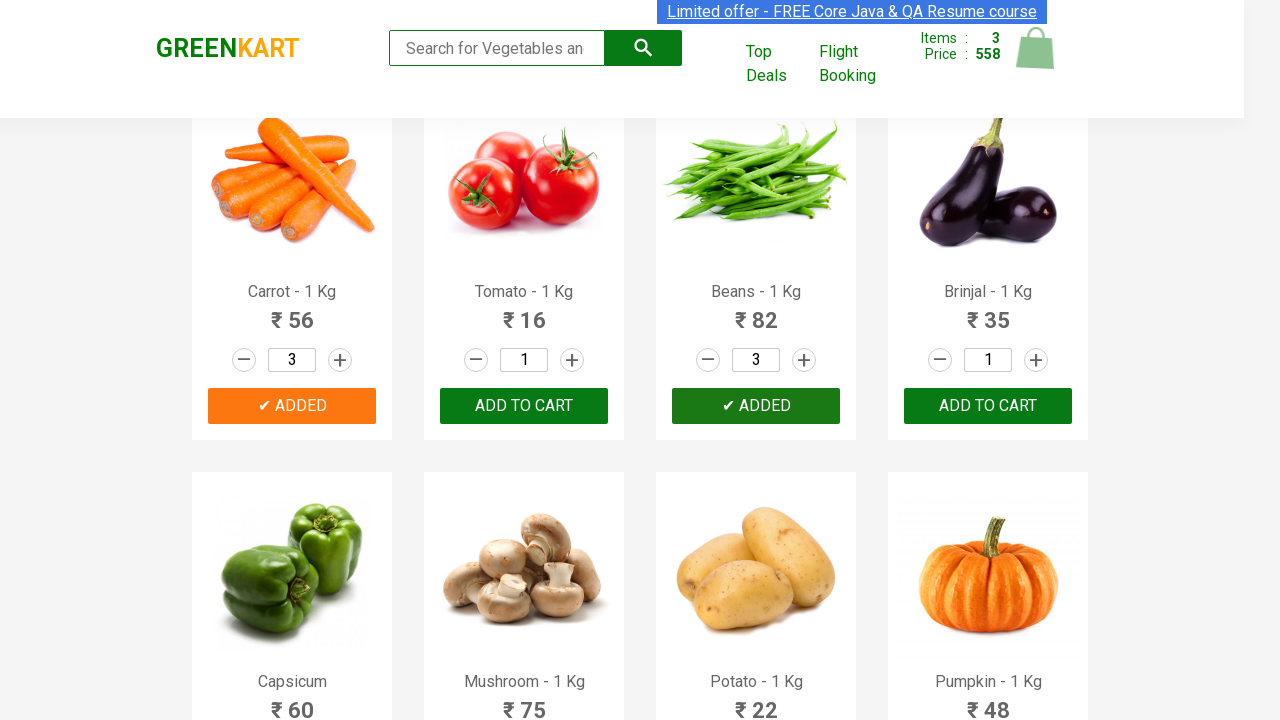

Clicked cart icon to view shopping cart at (1036, 59) on .cart-icon
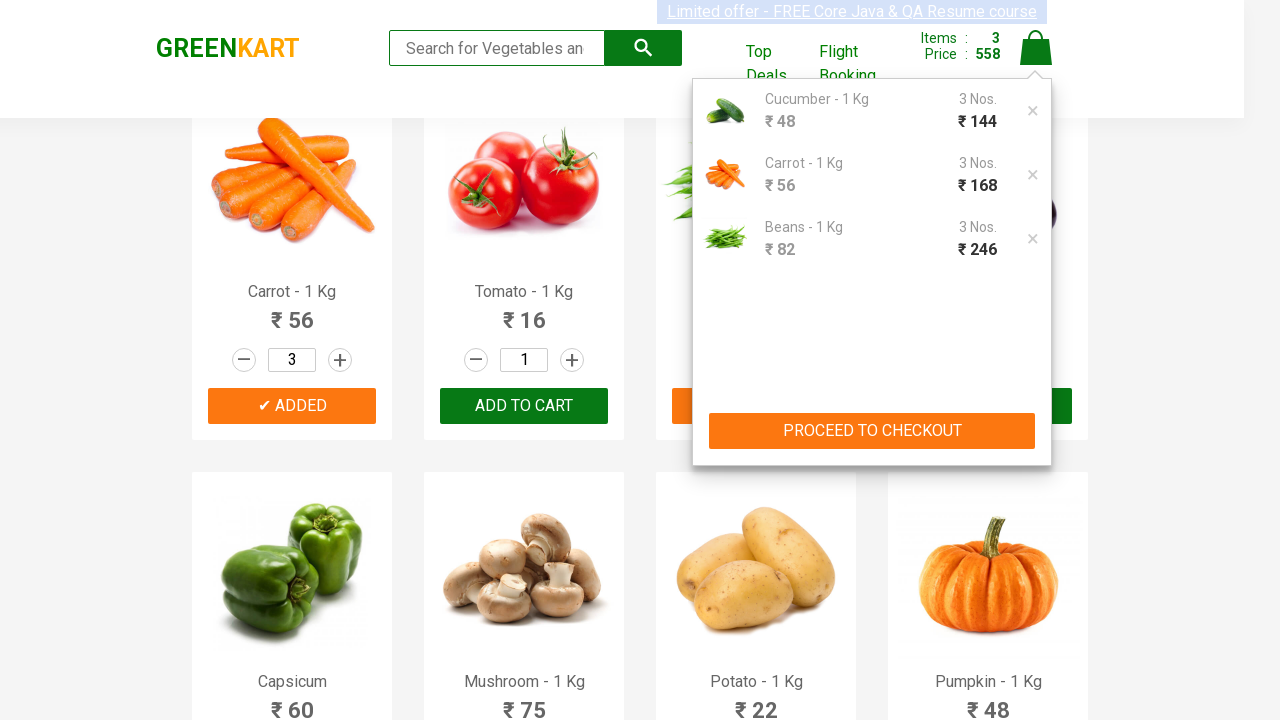

Clicked proceed to checkout button at (872, 431) on xpath=//div[@class='action-block']/button
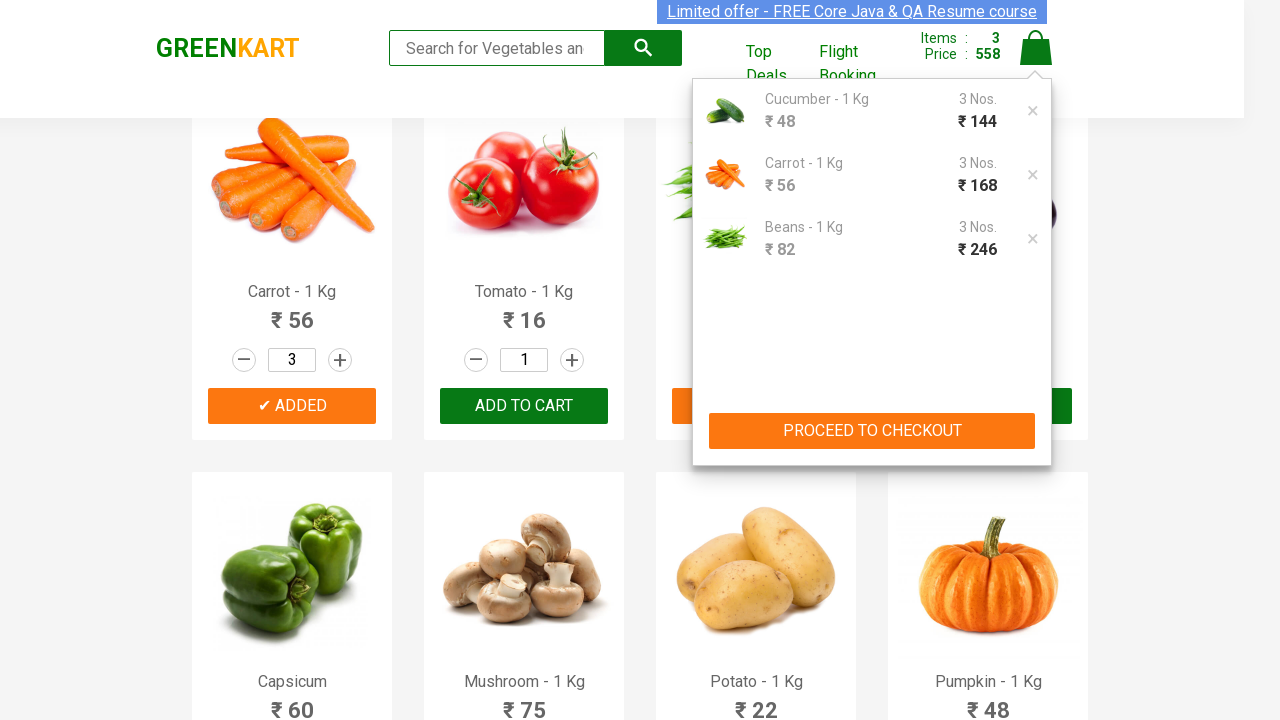

Entered promo code 'rahulshettyacademy' on //input[contains(@placeholder,'Enter')]
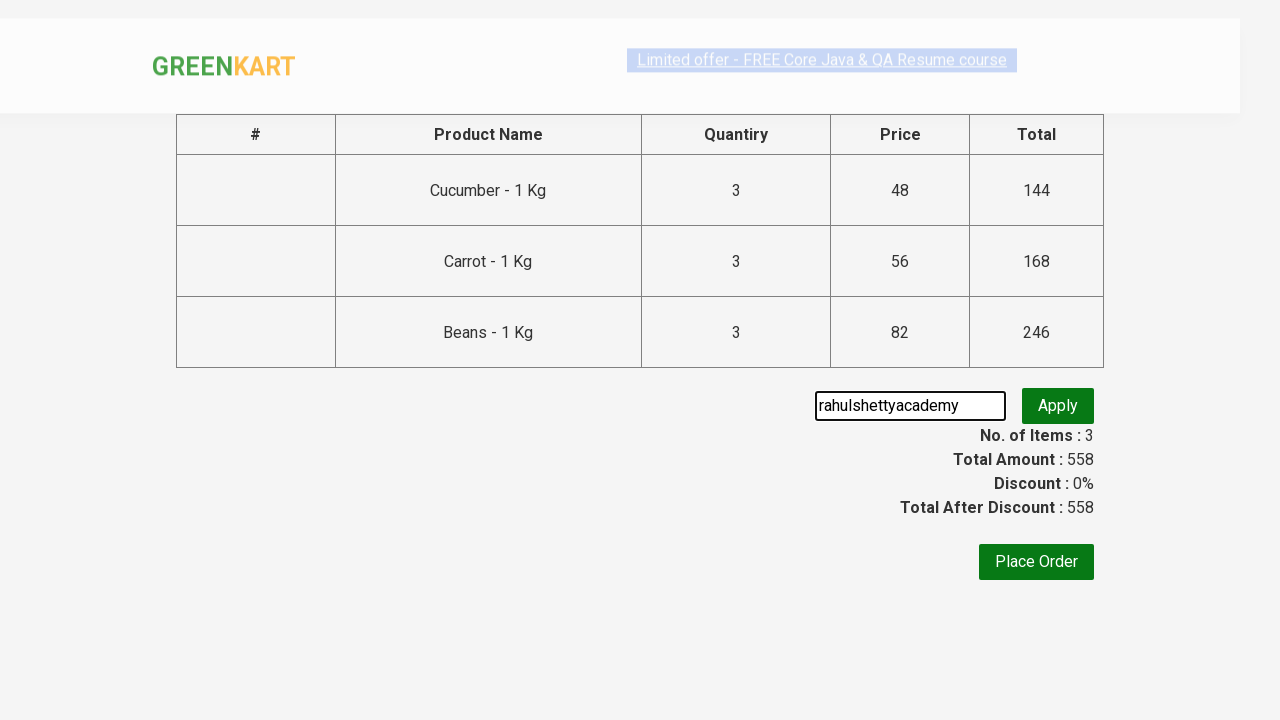

Clicked Apply button to apply promo code at (1058, 406) on xpath=//button[text()='Apply']
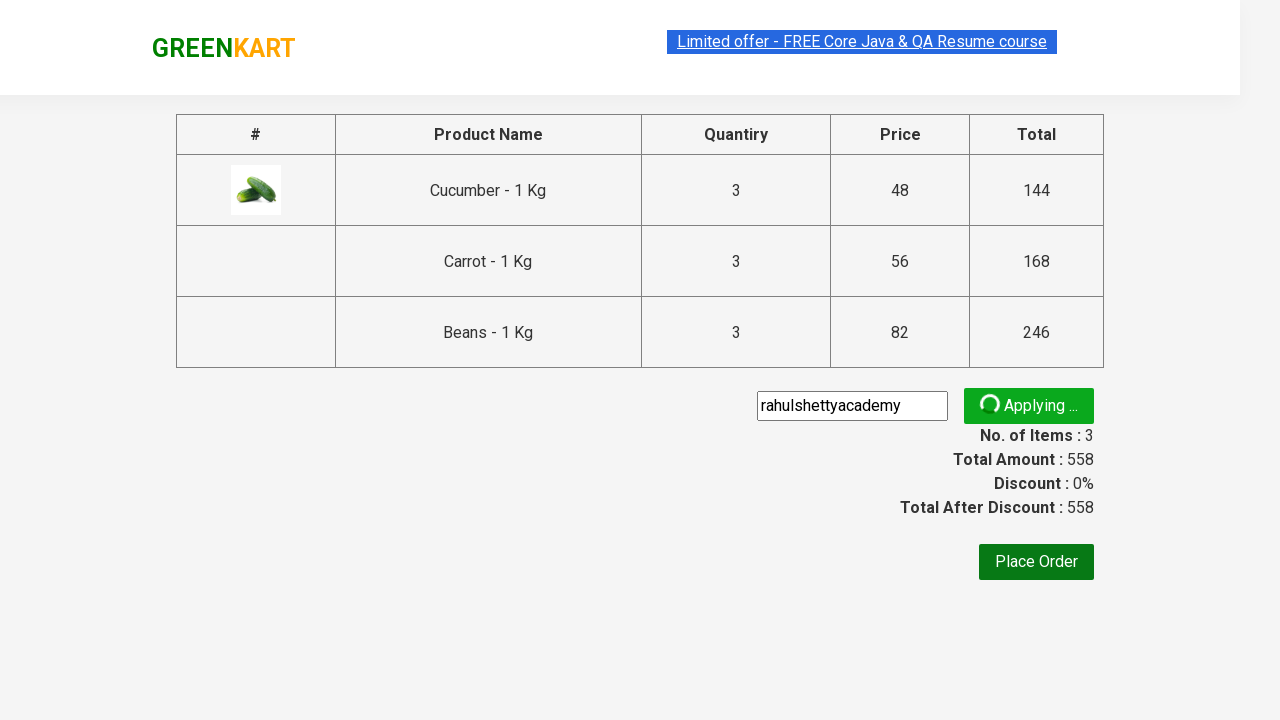

Promo code applied successfully - promo info message displayed
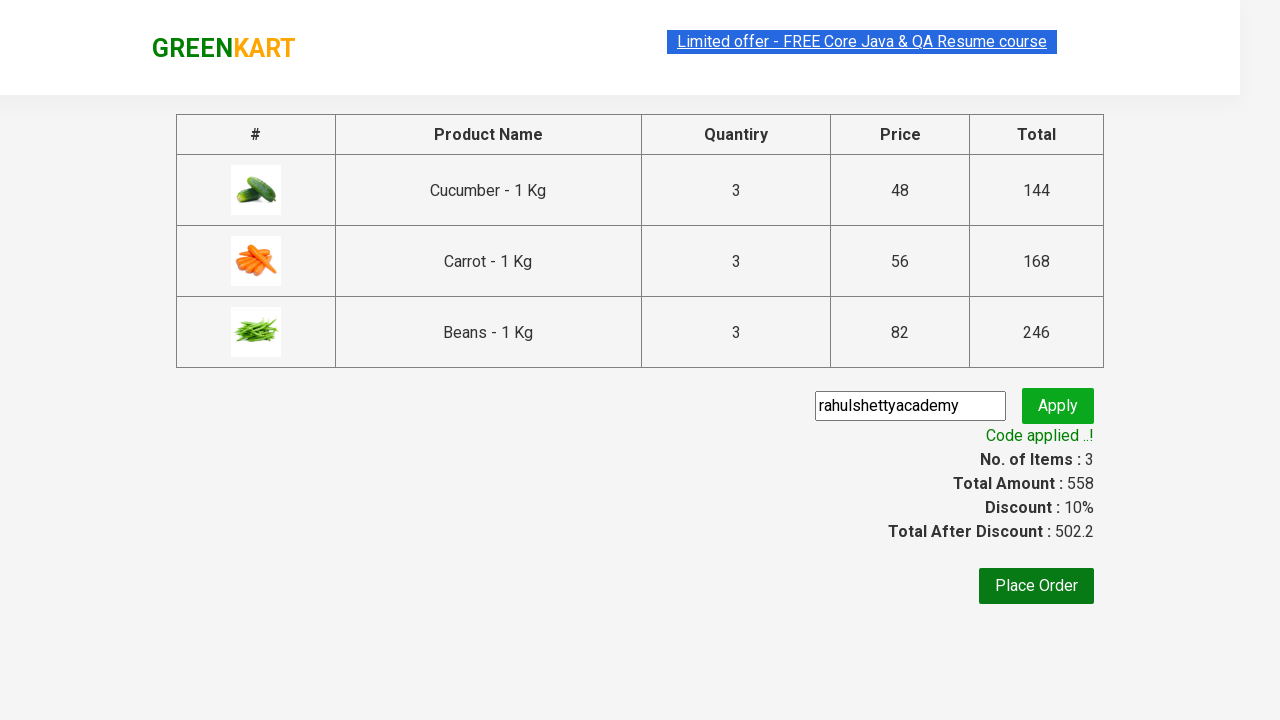

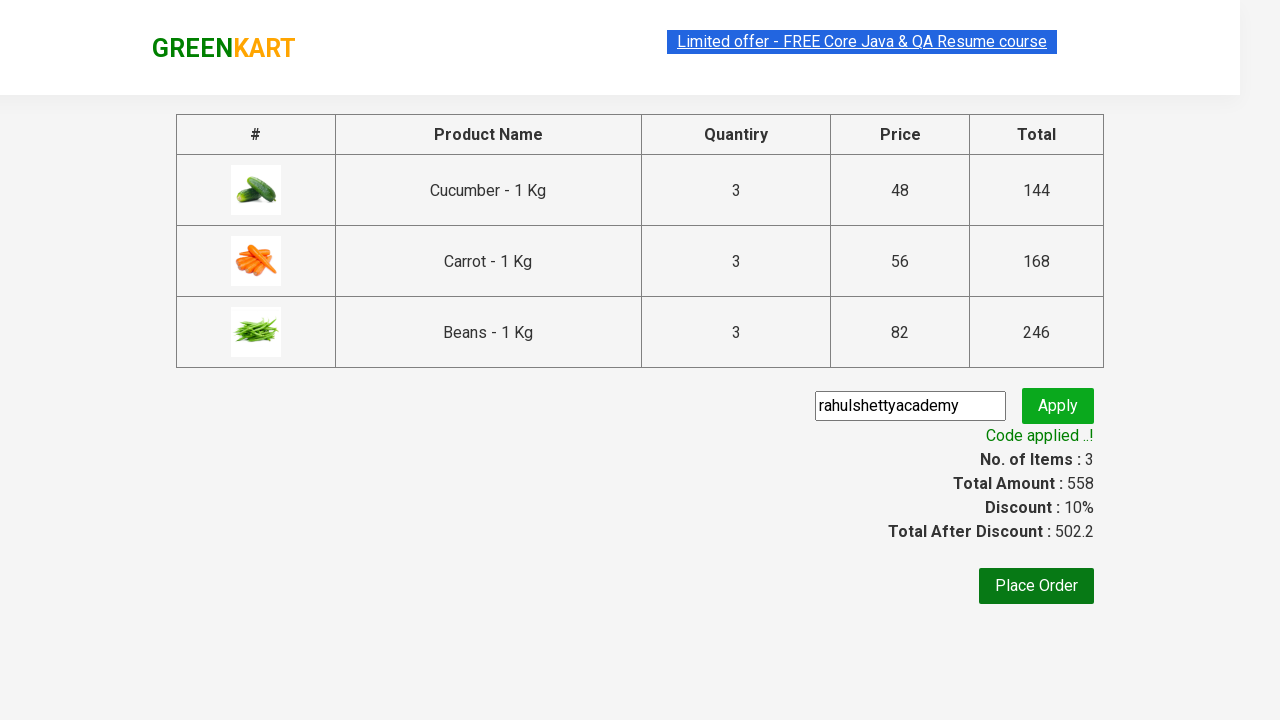